Navigates to an OpenCart demo store and clicks on product images to view product details, specifically clicking on a MacBook product and then a logo image.

Starting URL: https://naveenautomationlabs.com/opencart/

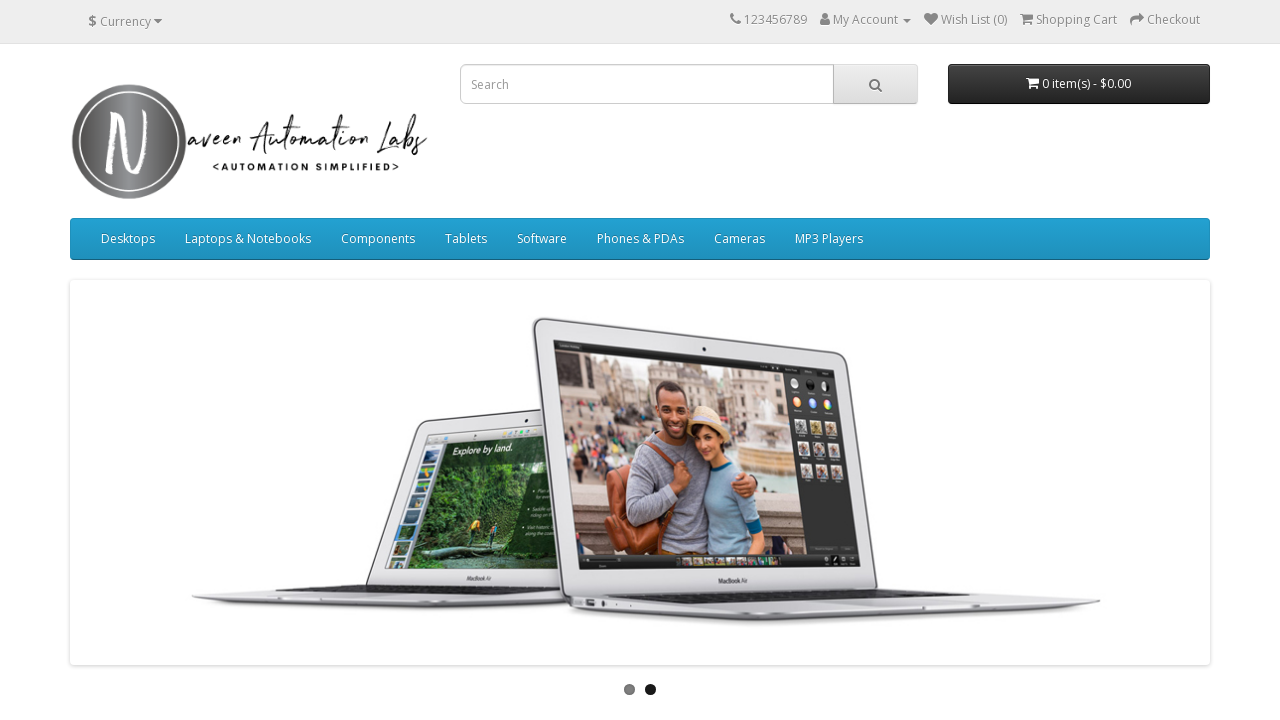

Clicked on MacBook product image at (201, 360) on img[title='MacBook']
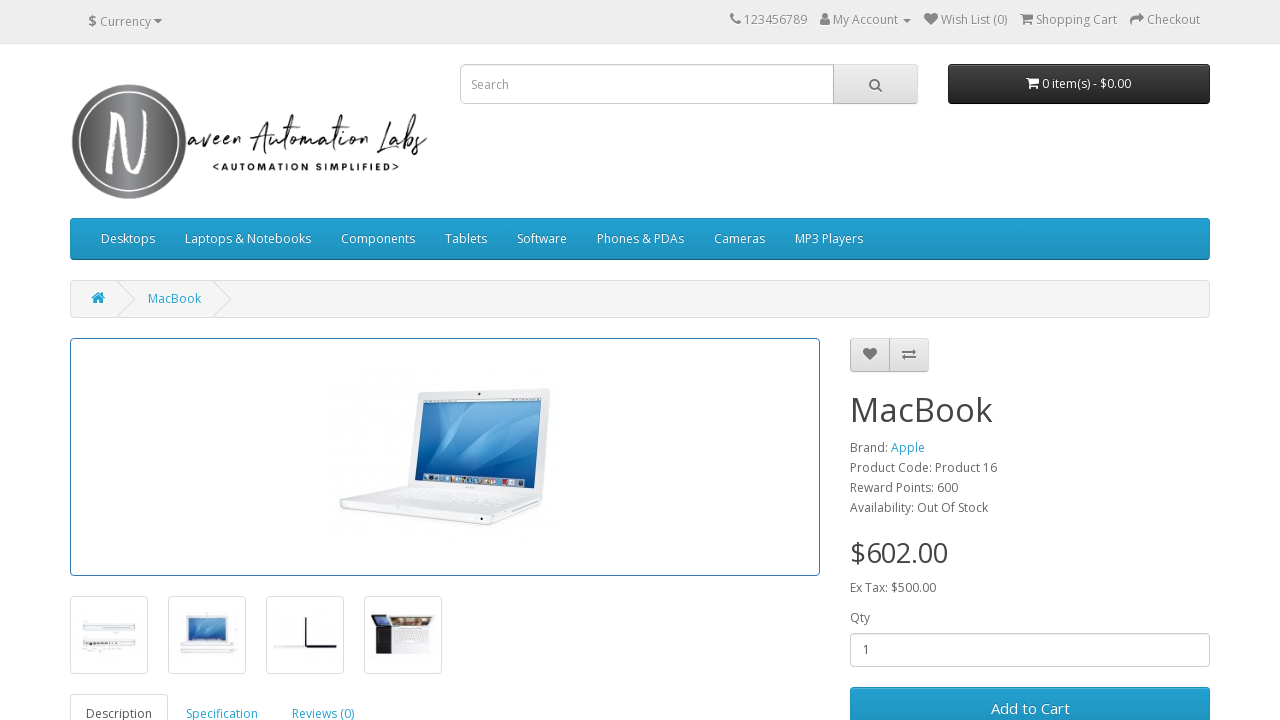

Waited for page to load after clicking MacBook product
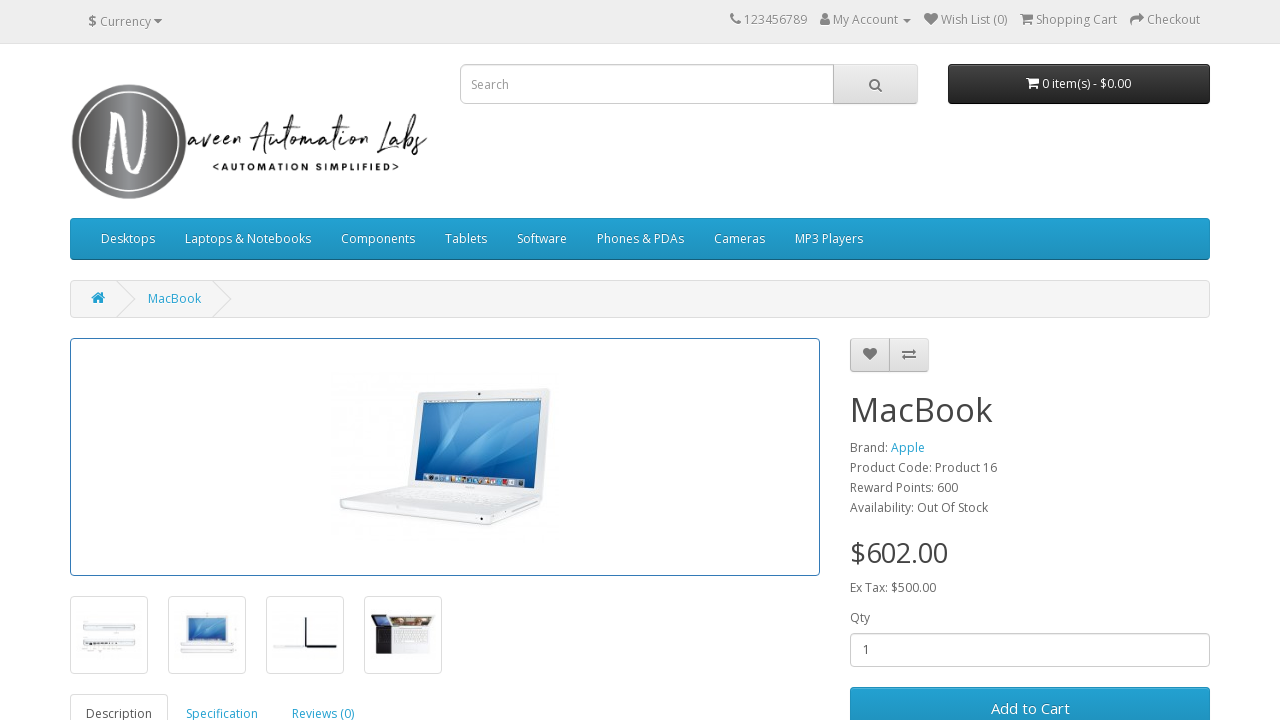

Clicked on naveenopencart logo image at (250, 136) on img[title='naveenopencart']
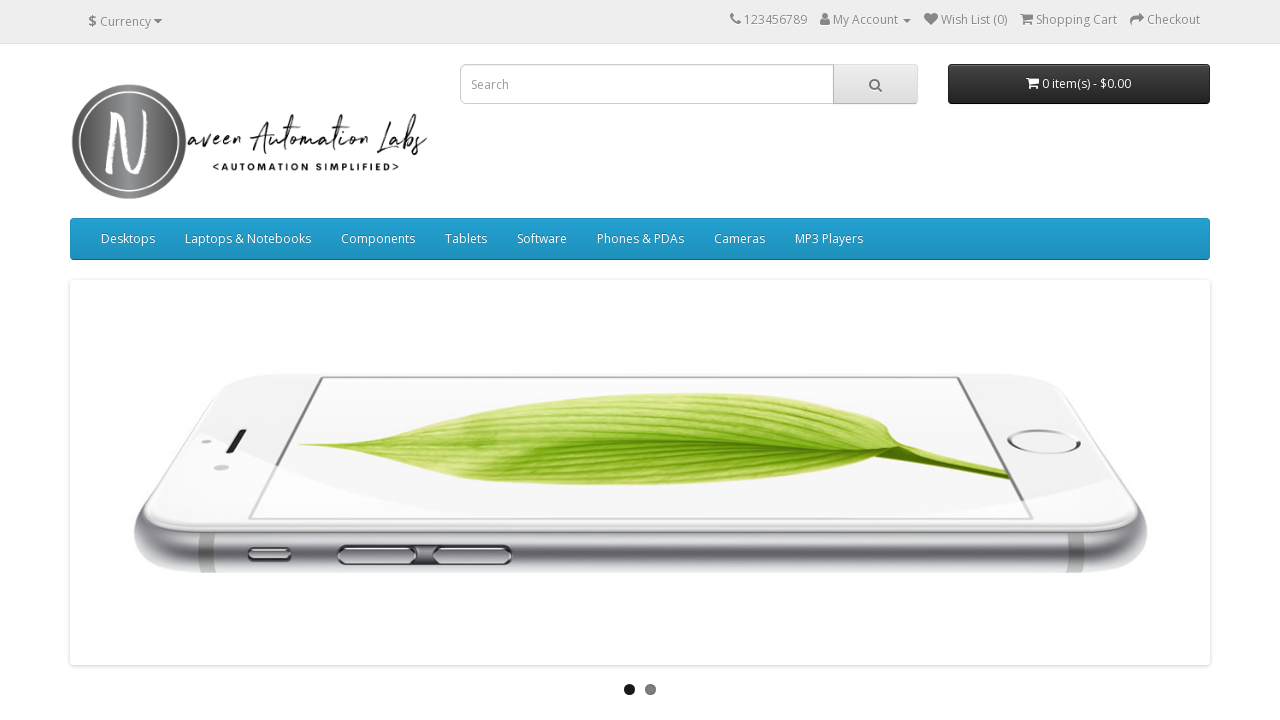

Waited for navigation to complete after clicking logo
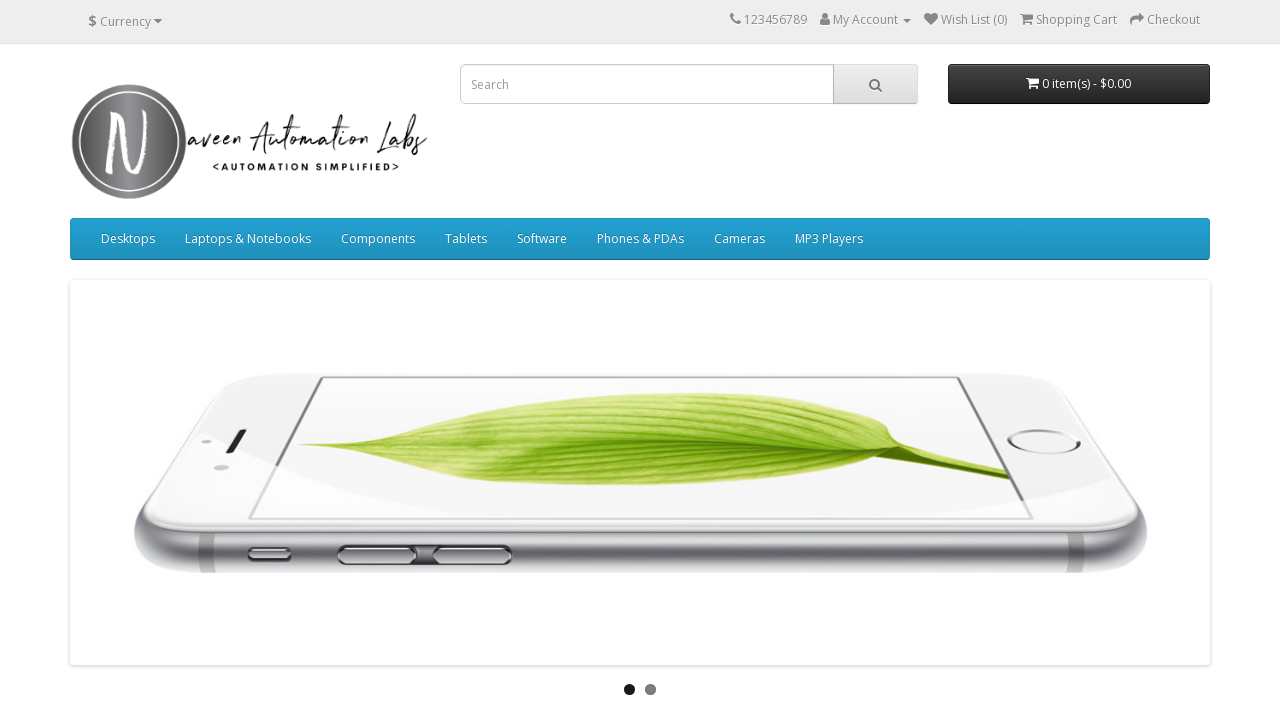

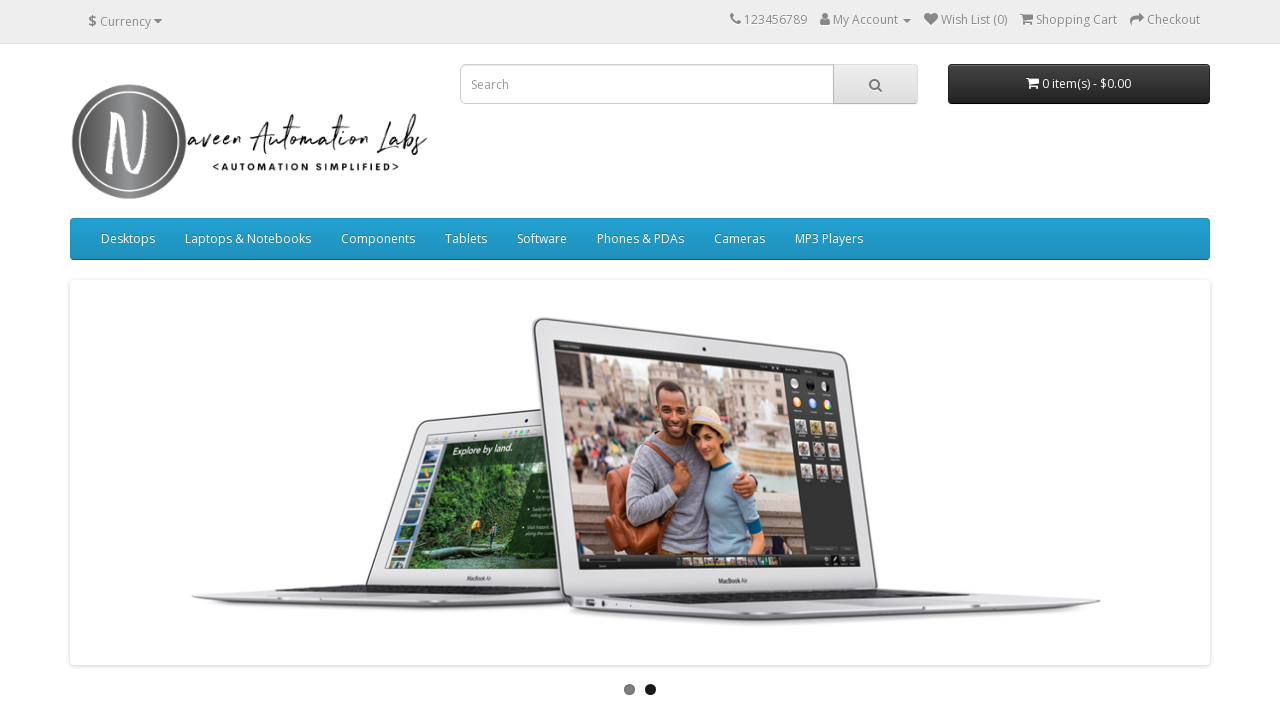